Fills out the Army recruitment information form with test data including email, name, phone, date of birth, zip code, and checks consent checkboxes without submitting.

Starting URL: https://www.goarmy.com/info?iom=CKXG-XX_LAP_Exhibit_2897052_C04_NA_ROTC

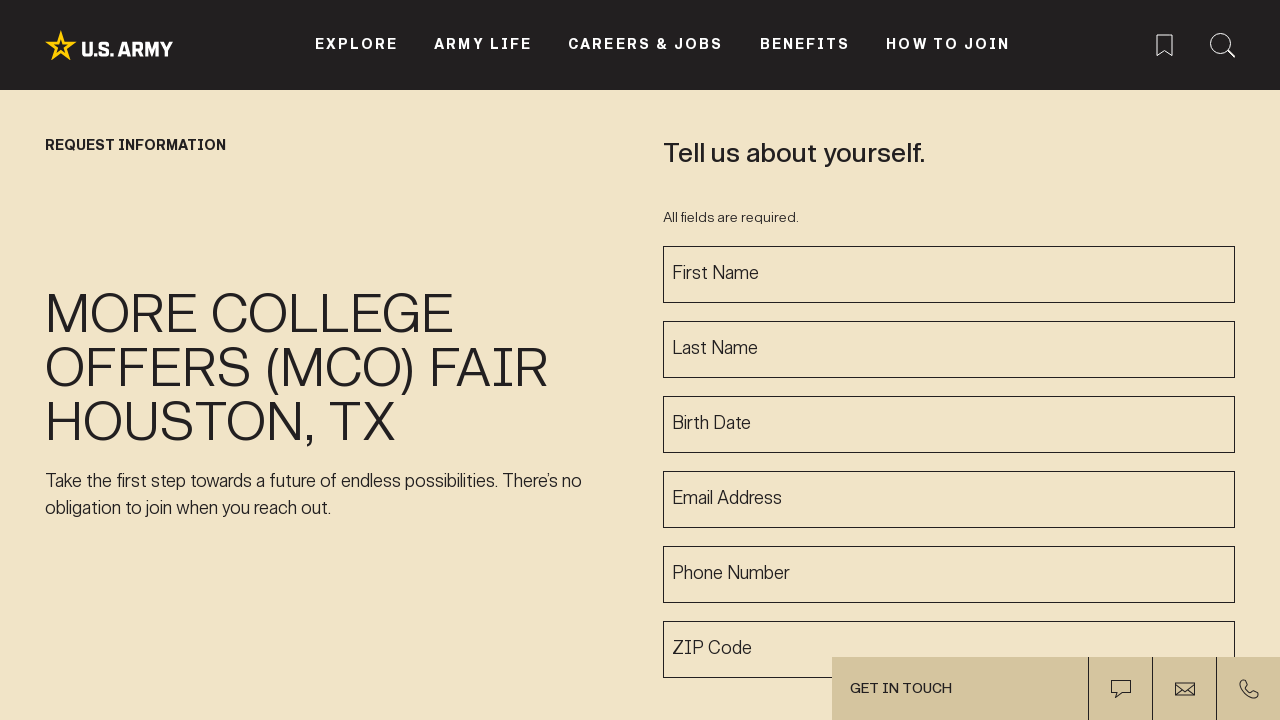

Waited for page to load (networkidle)
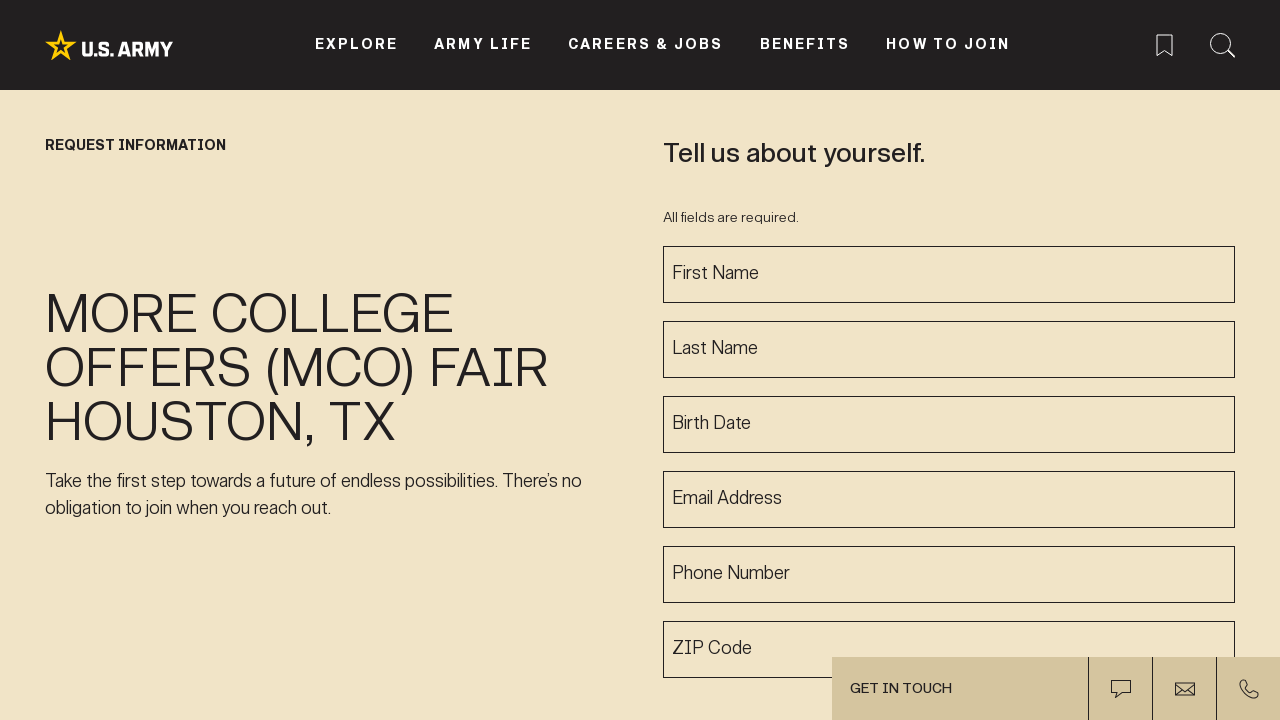

Filled email field with marcus.williams87@example.com on input[id*="email" i]
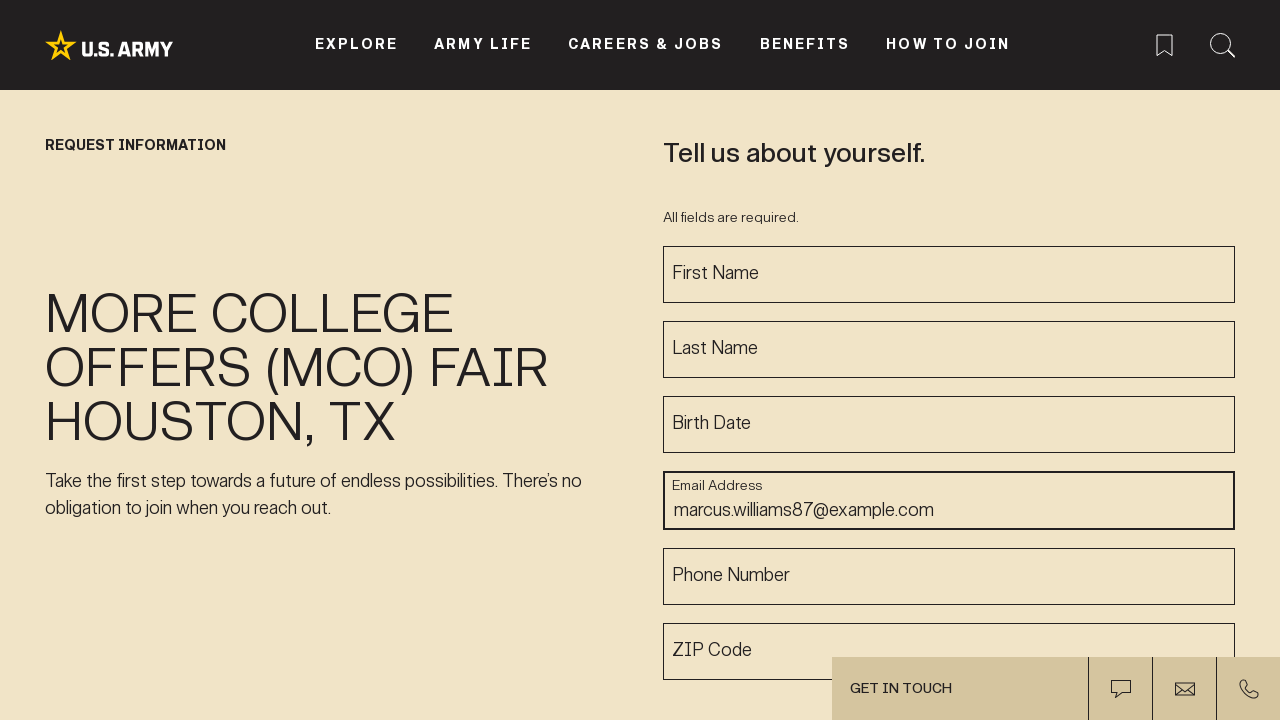

Filled first name field with Marcus on input[id*="first" i]
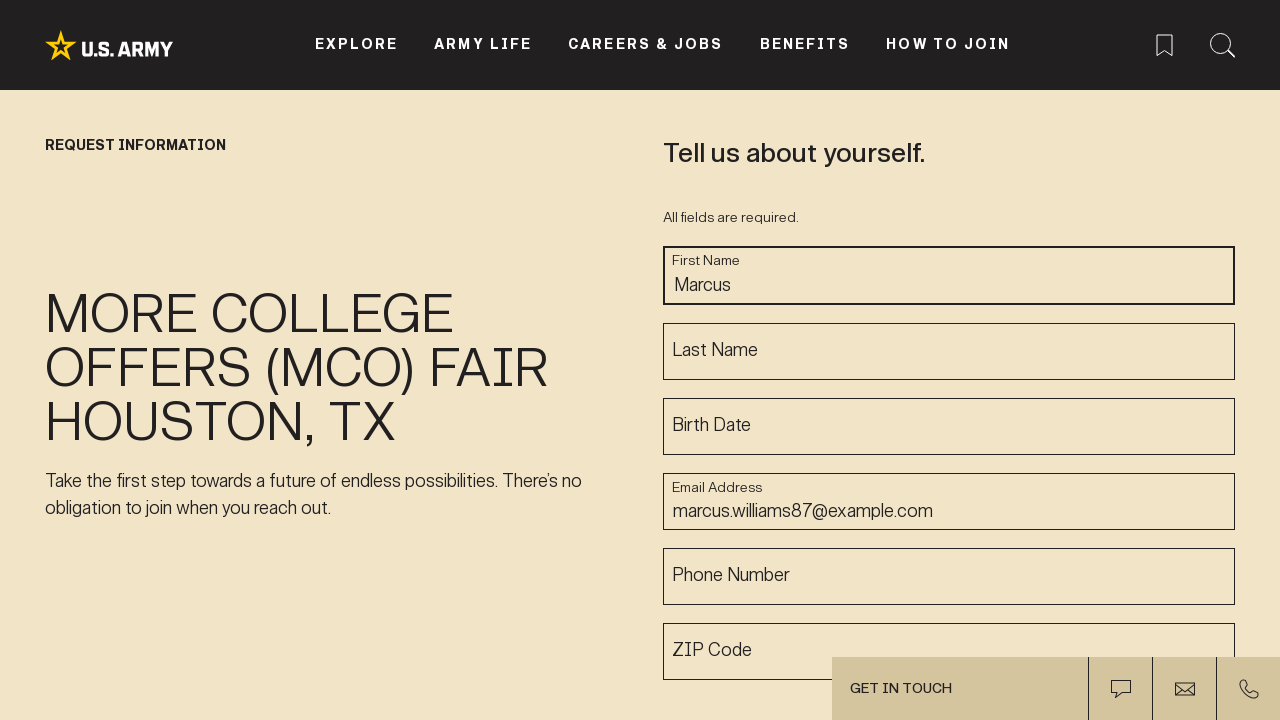

Filled last name field with Williams on input[id*="last" i]
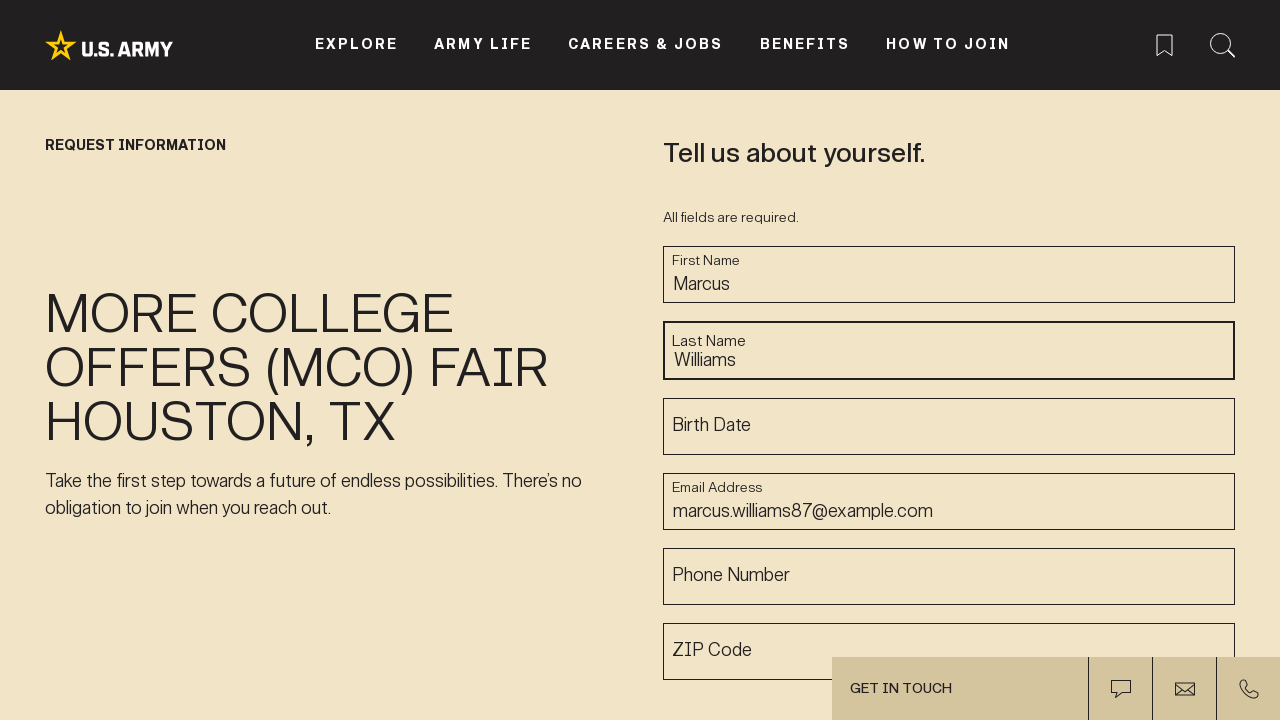

Filled phone number field with 4085559273 on input[id*="phone" i]
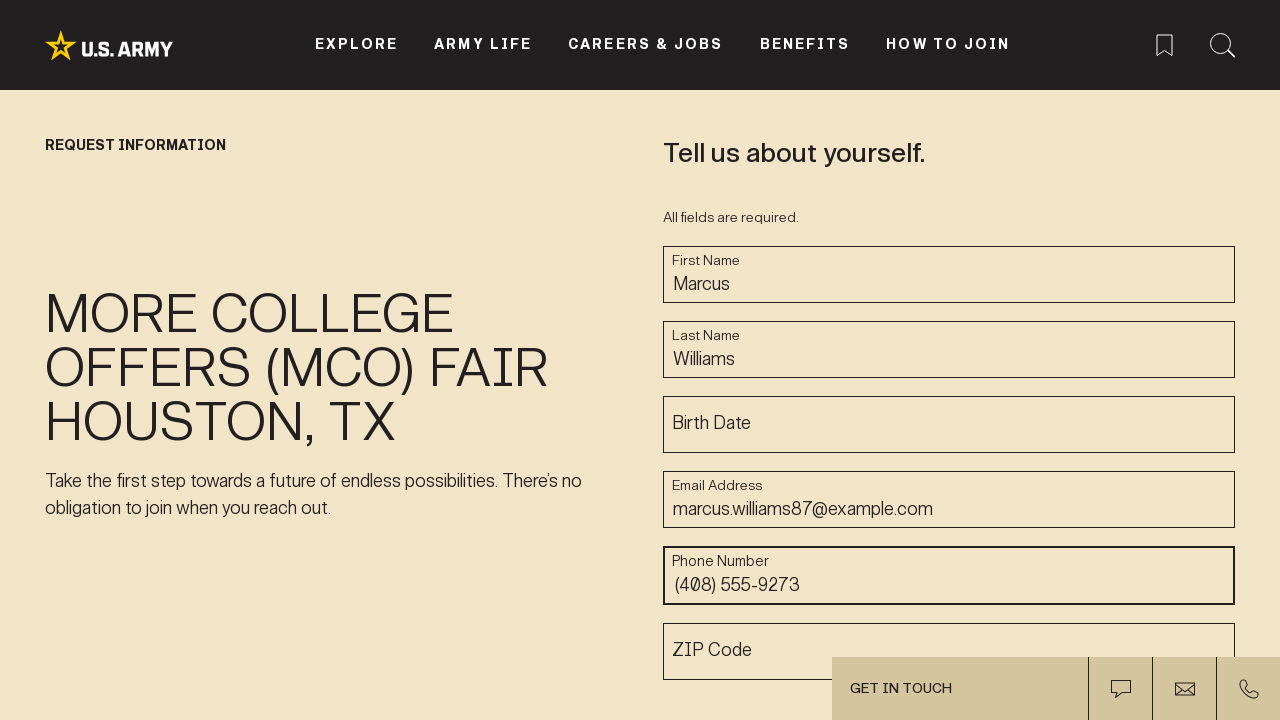

Filled date of birth field with 03/22/1998 on input[id*="dob" i]
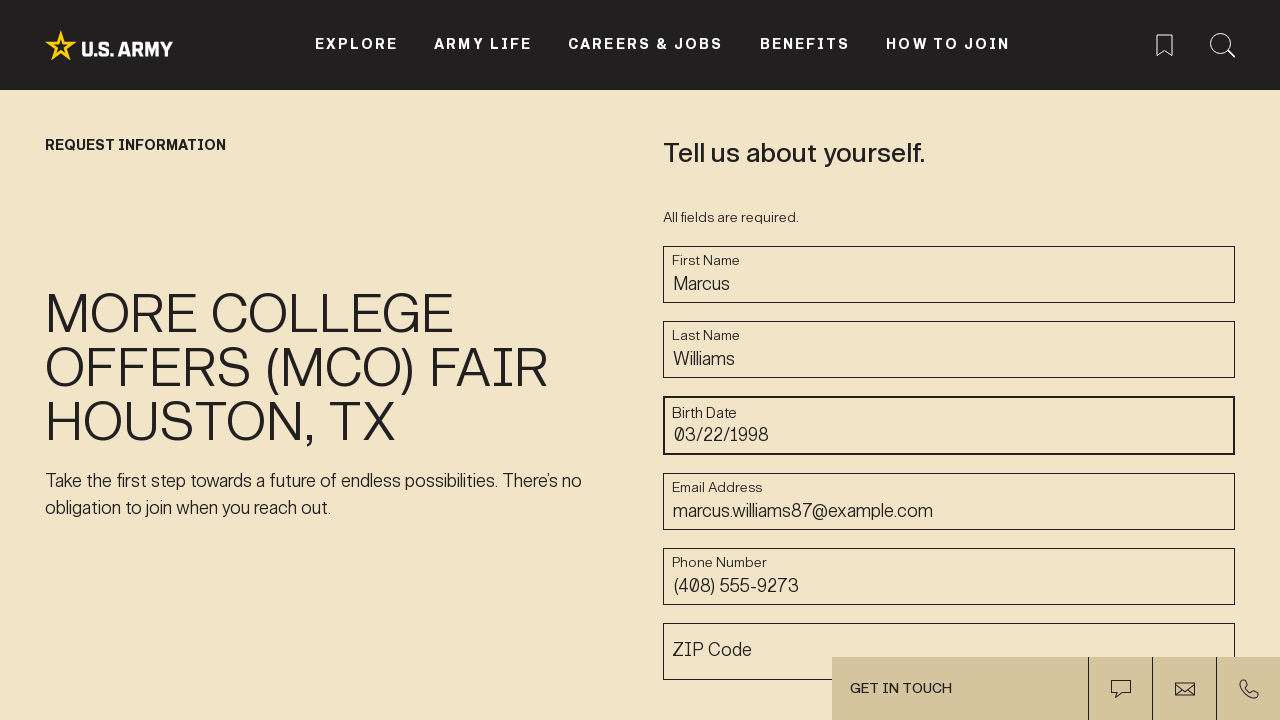

Filled ZIP code field with 94102 on input[id*="zip" i]
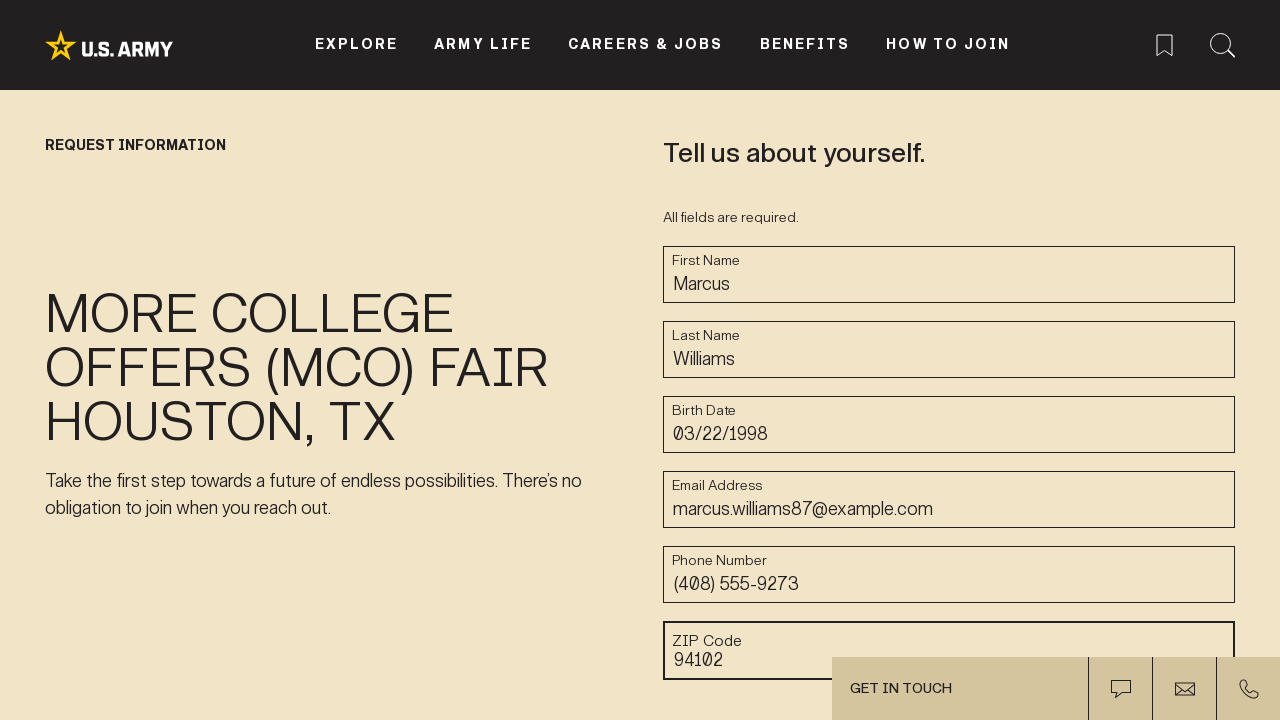

Checked consent checkboxes using JavaScript
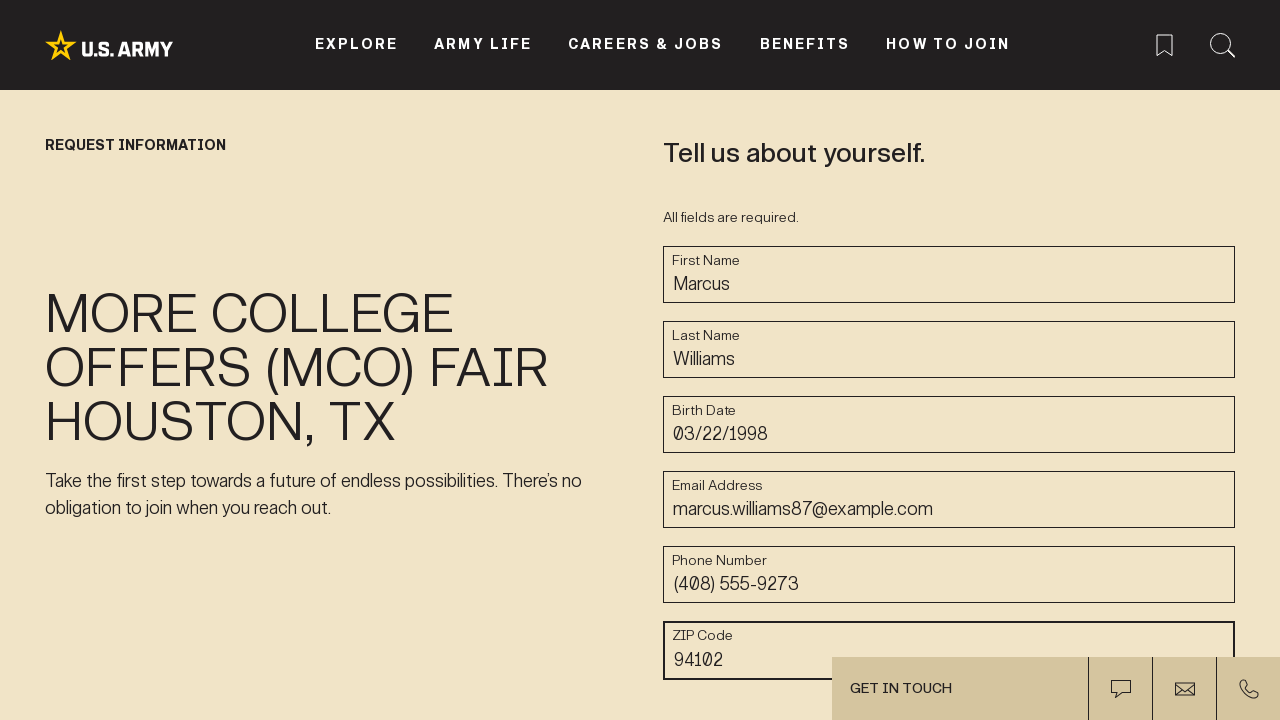

Waited 1000ms for form to process
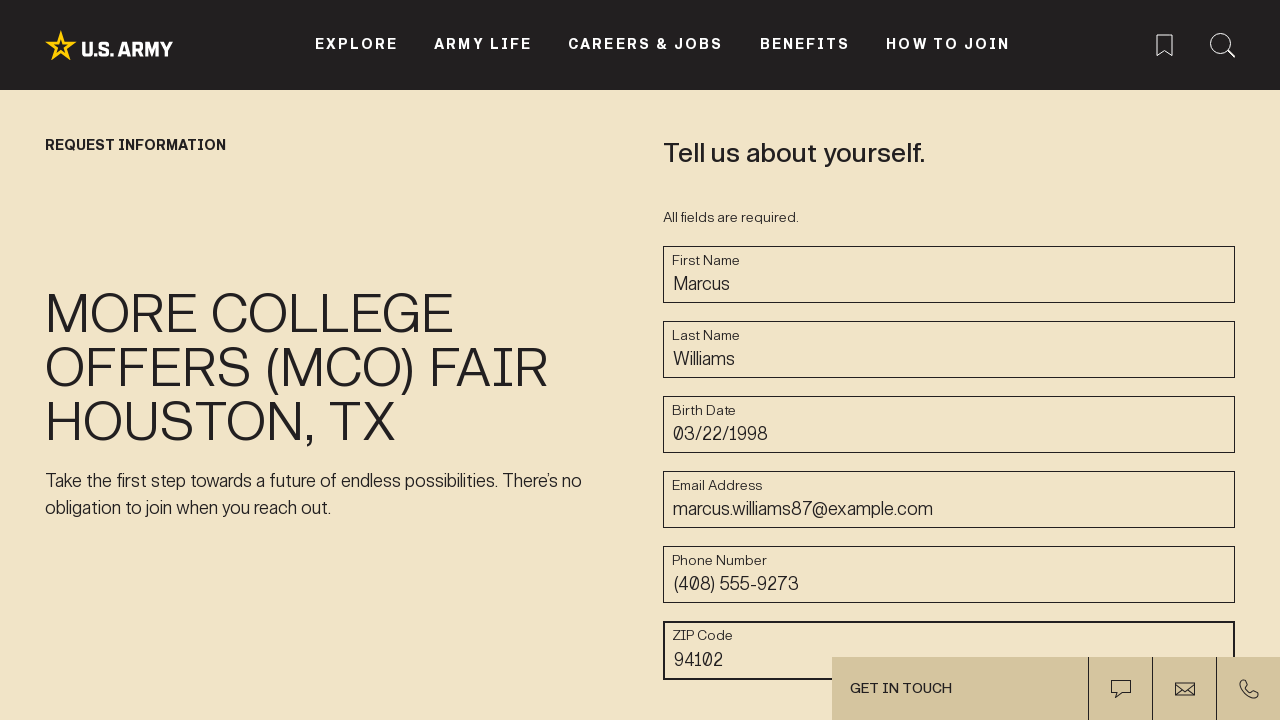

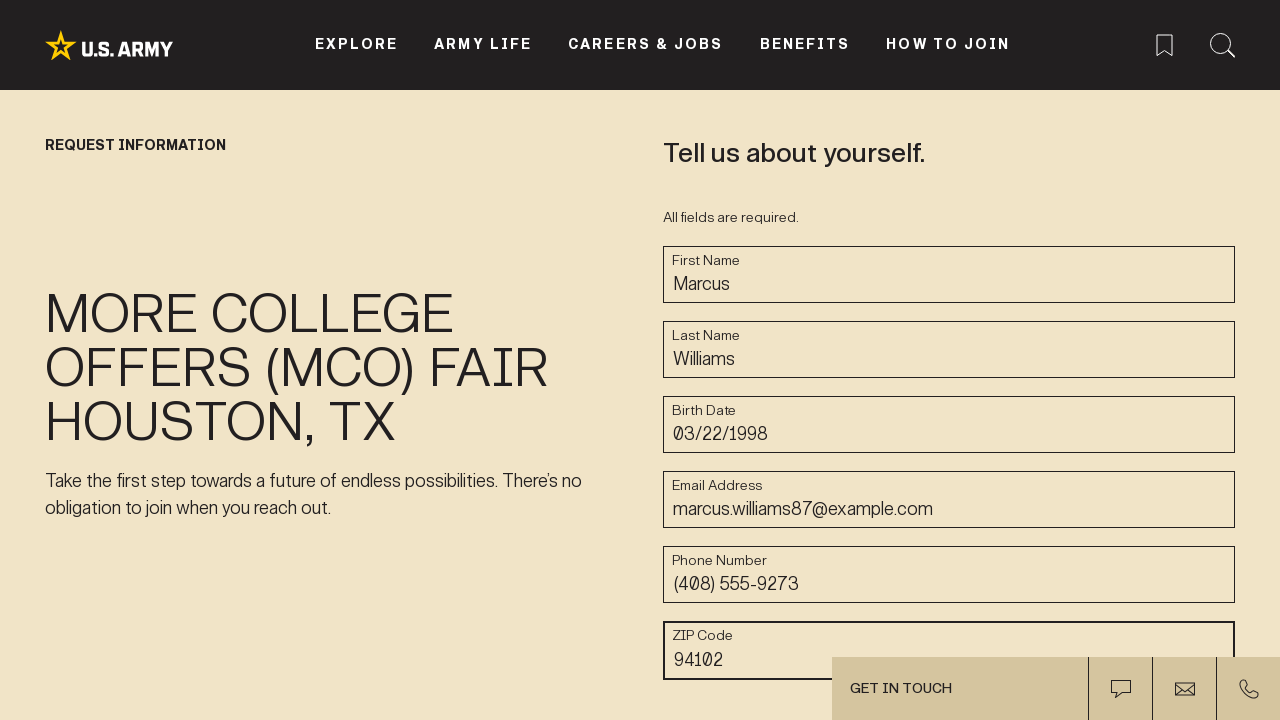